Tests hovering over a header menu item labeled "Free Ebooks" on the GlobalSQA demo site

Starting URL: https://www.globalsqa.com/demo-site/

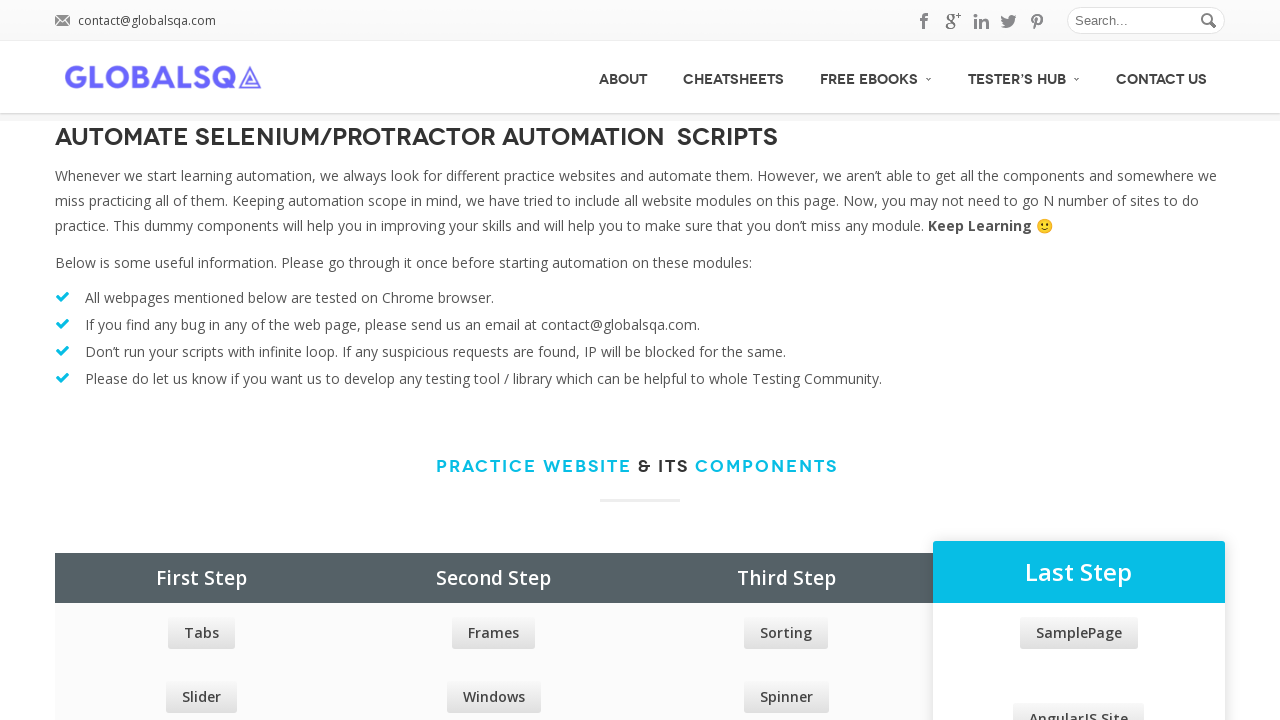

Located header menu item with 'Free Ebooks' text
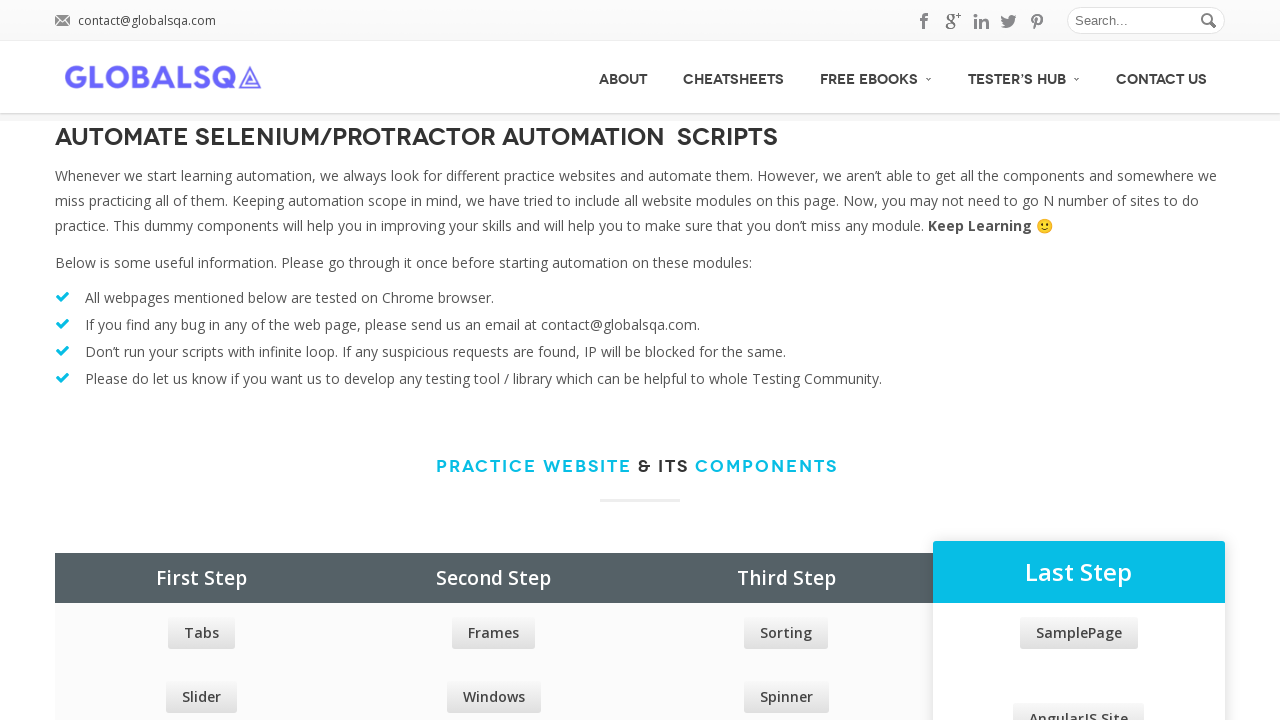

Hovered over 'Free Ebooks' menu item at (876, 76) on #menu-item-7128 >> internal:has-text="Free Ebooks"i
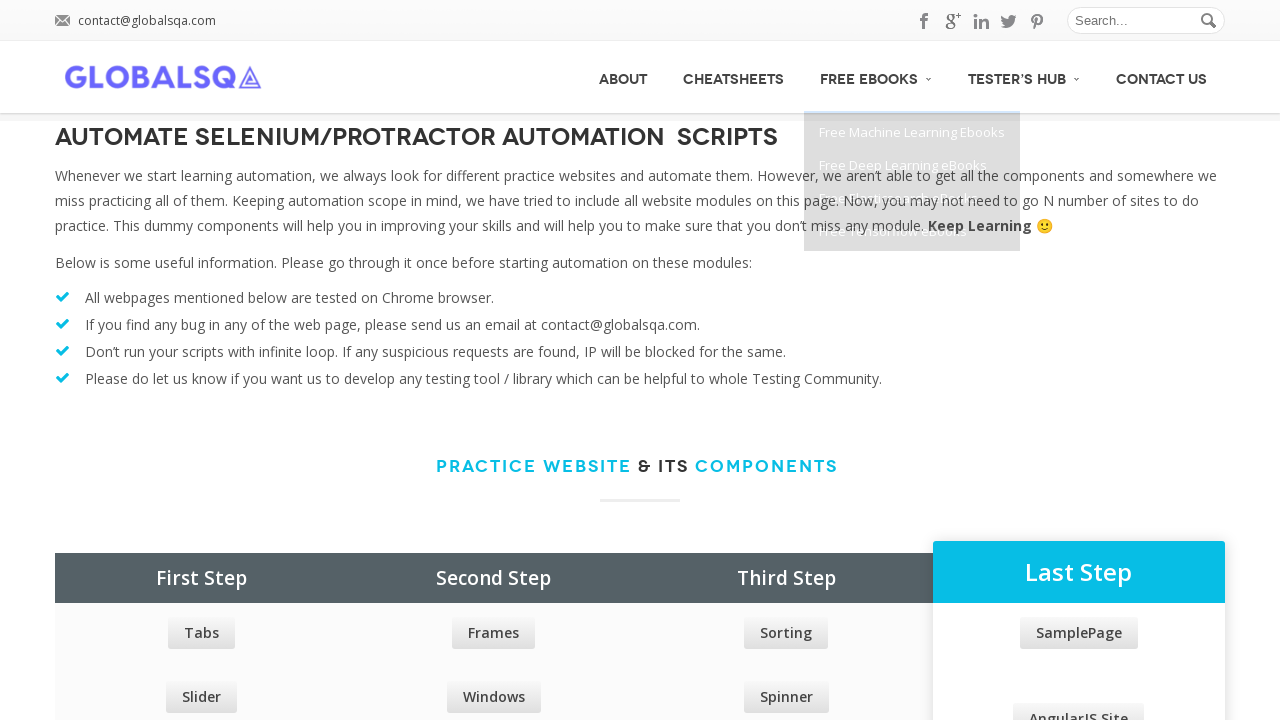

Waited 1 second for dropdown or visual changes to appear
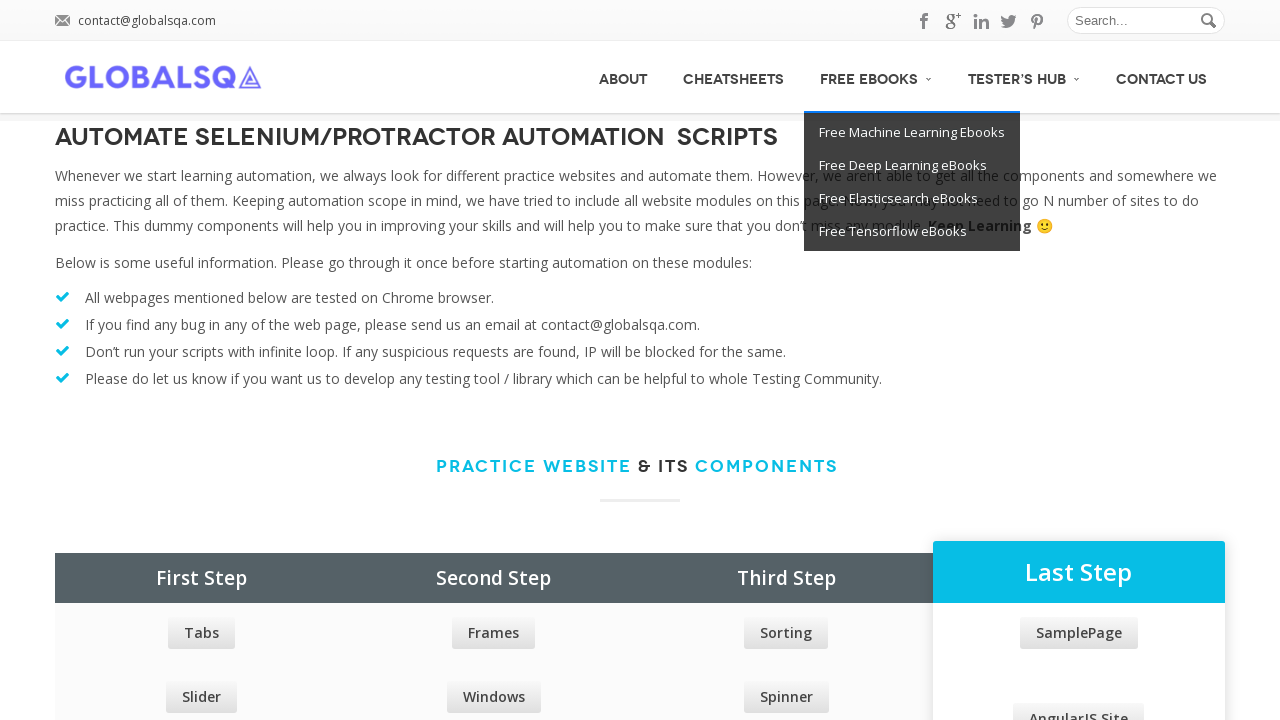

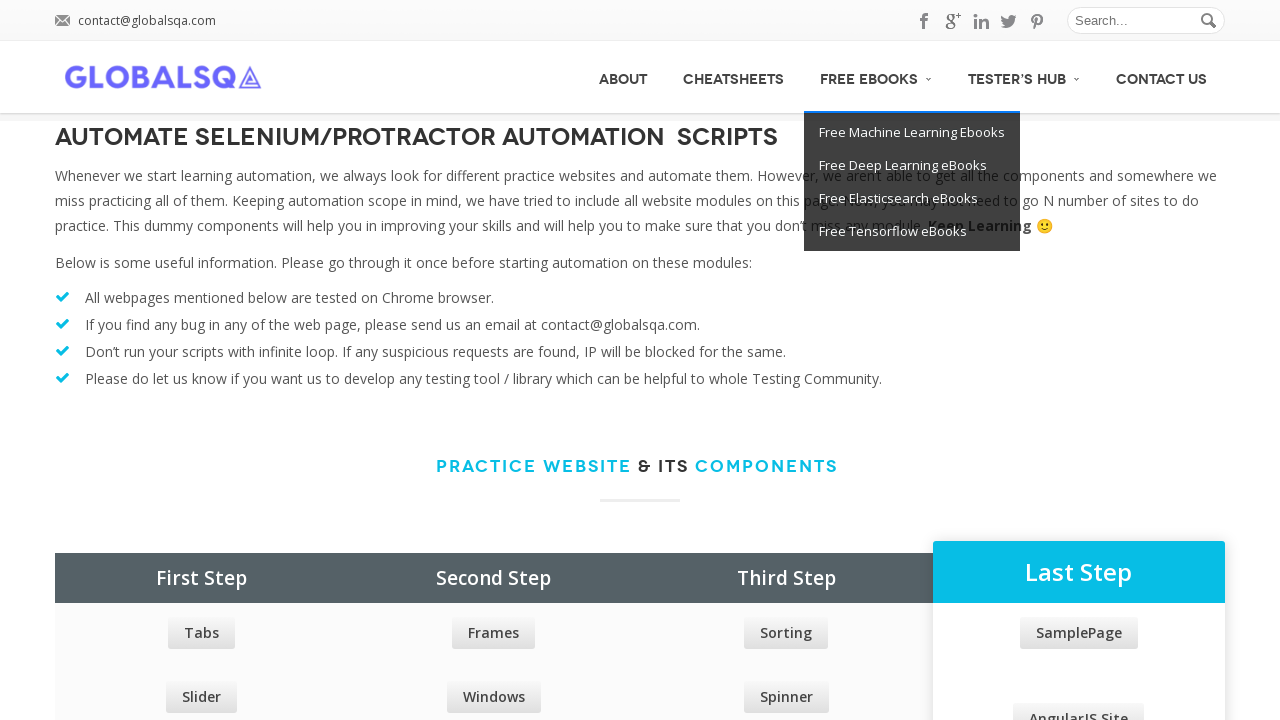